Tests the search functionality on python.org by entering "pycon" in the search field and submitting the search form

Starting URL: https://www.python.org

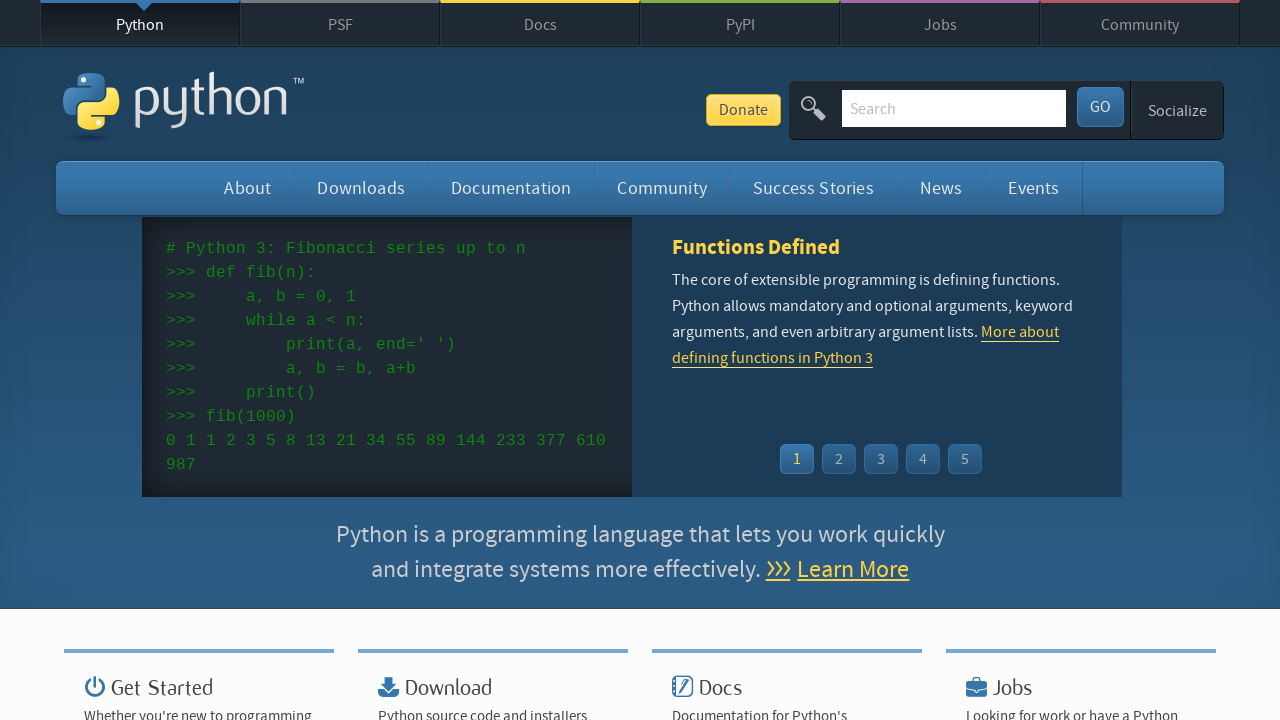

Filled search field with 'pycon' on #id-search-field
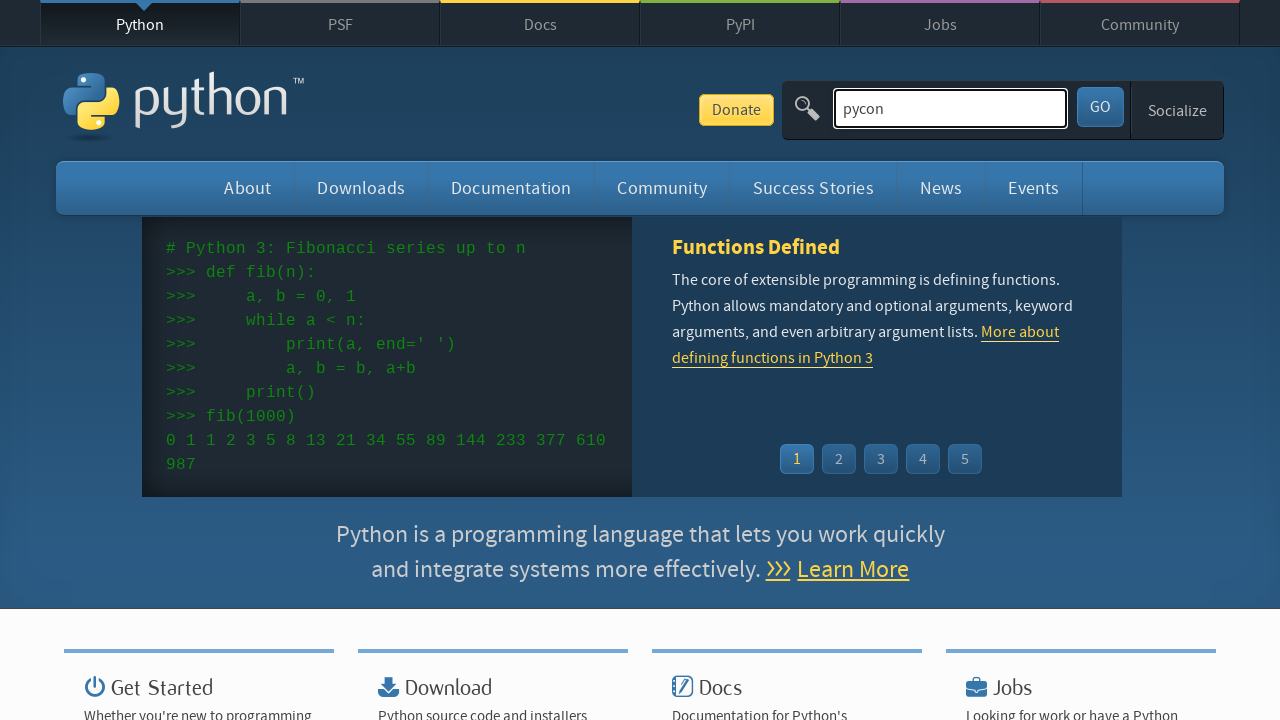

Pressed Enter to submit search form on #id-search-field
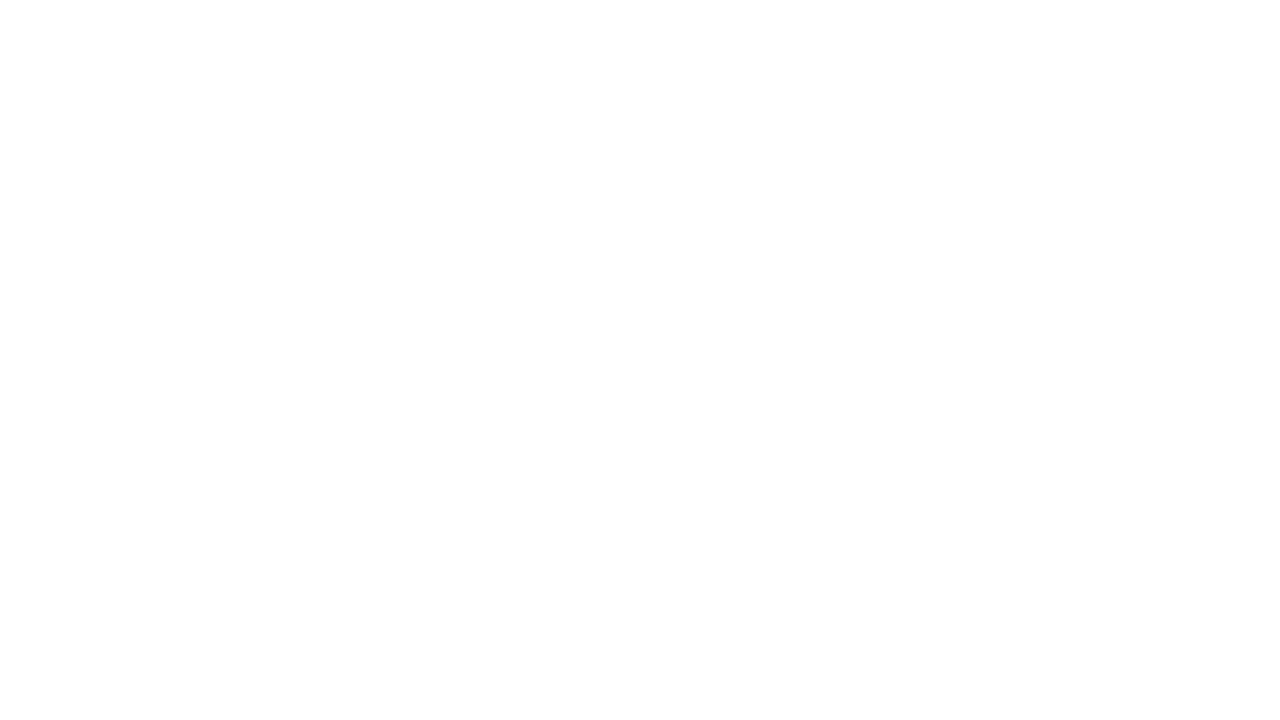

Search results loaded and network idle
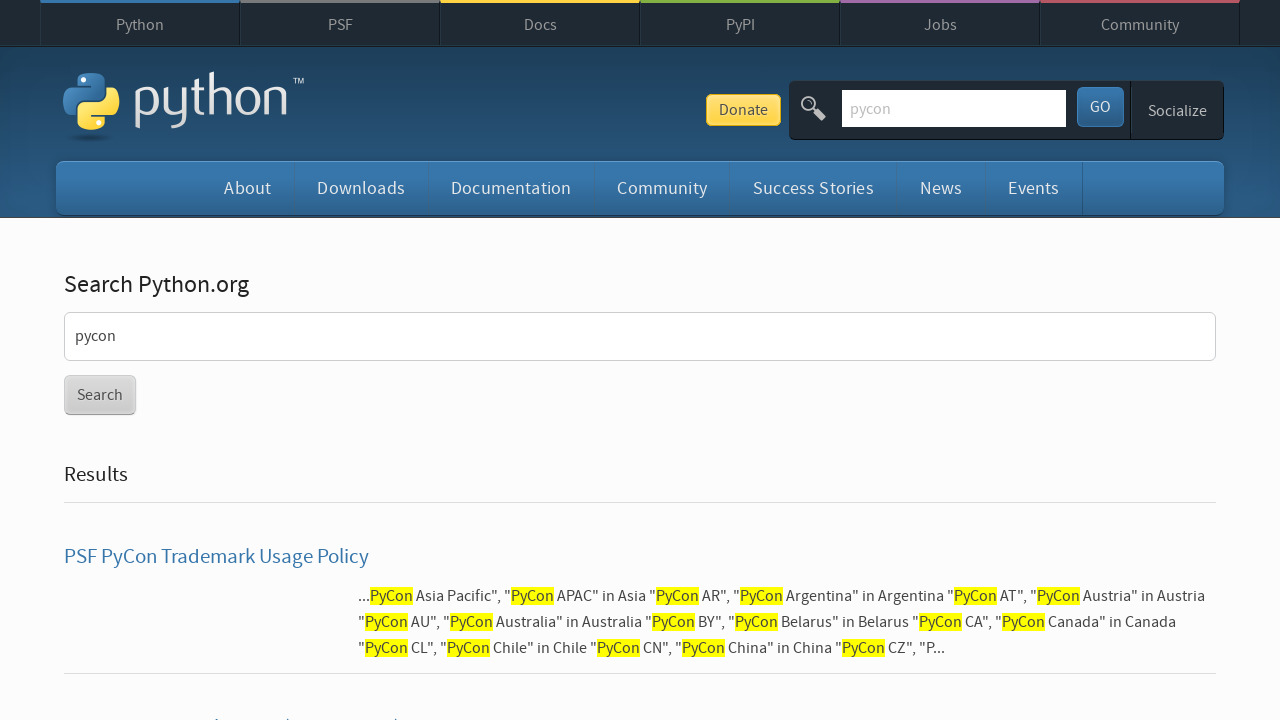

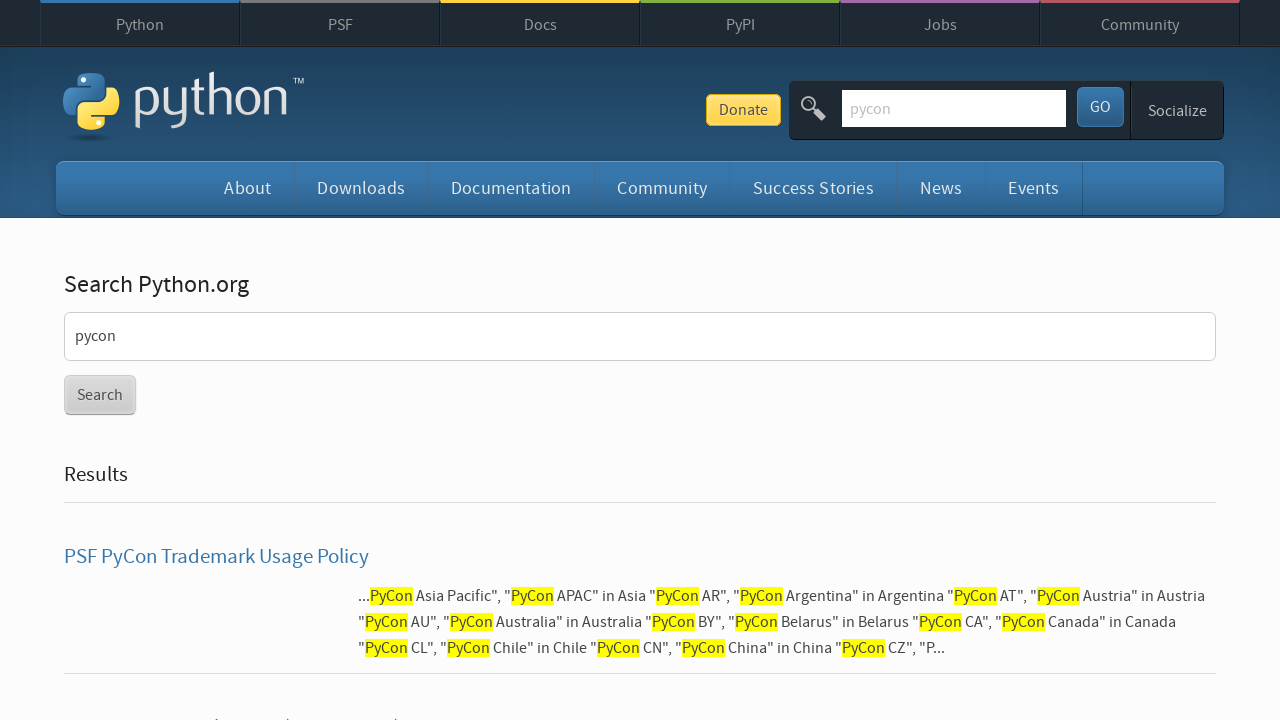